Tests basic browser navigation functionality including navigating to multiple URLs, going back in history, going forward, and refreshing the page.

Starting URL: http://thefriendlytester.co.uk

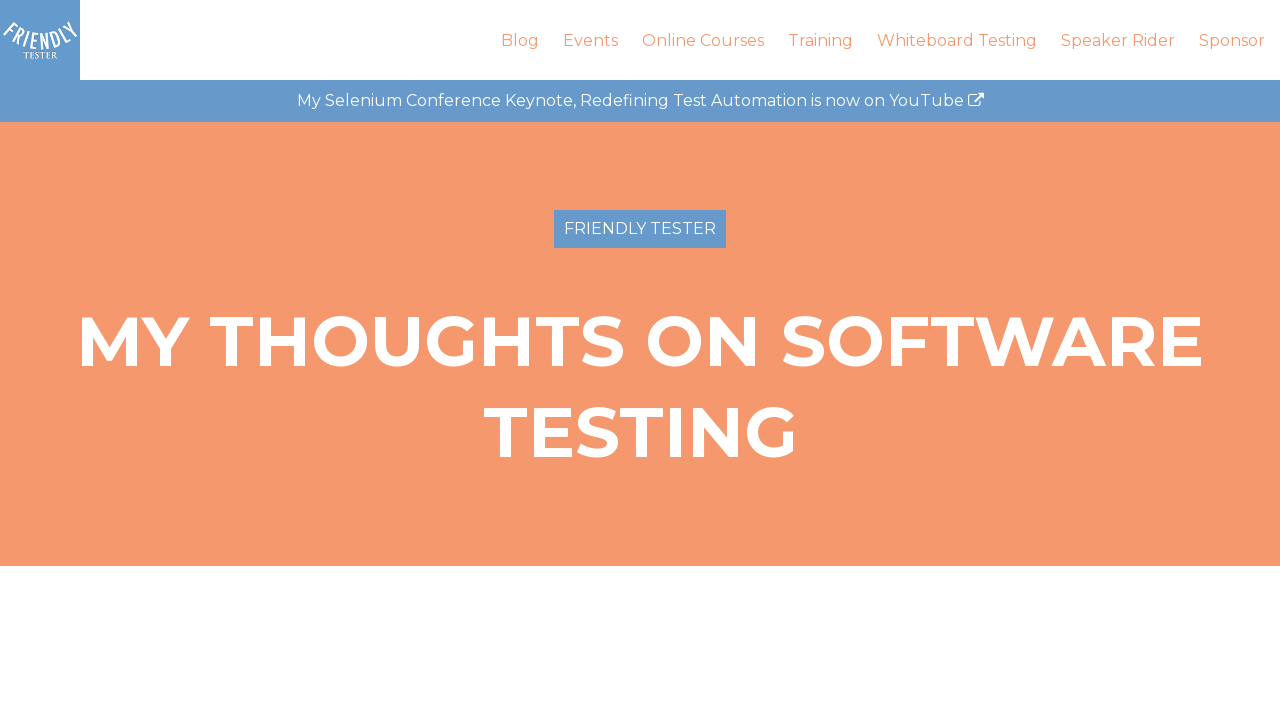

Navigated to About Me page
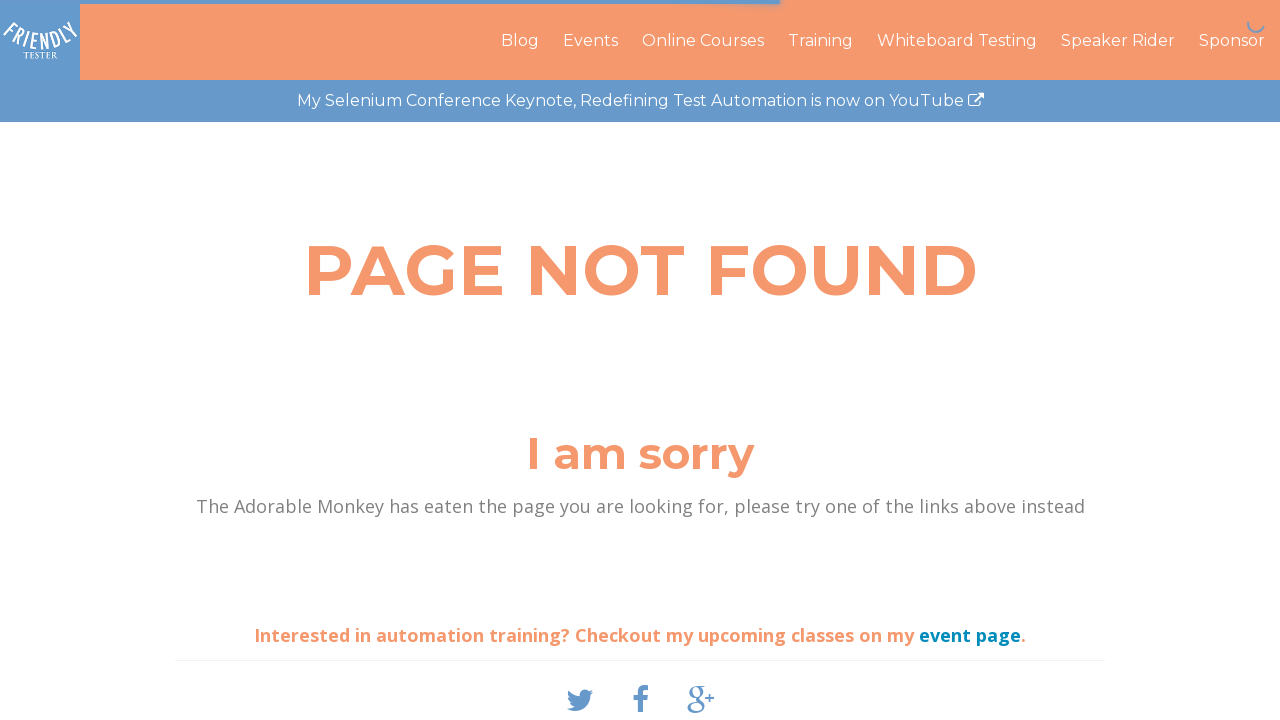

Navigated back to previous page
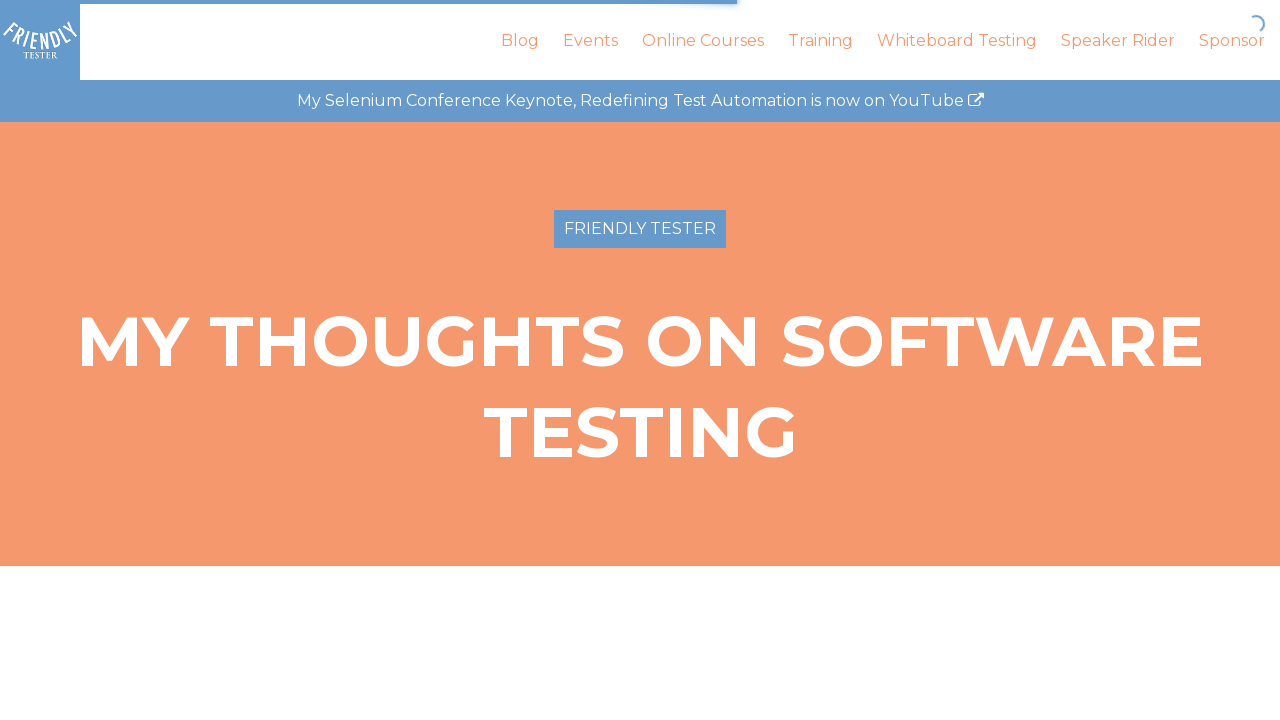

Navigated forward to About Me page
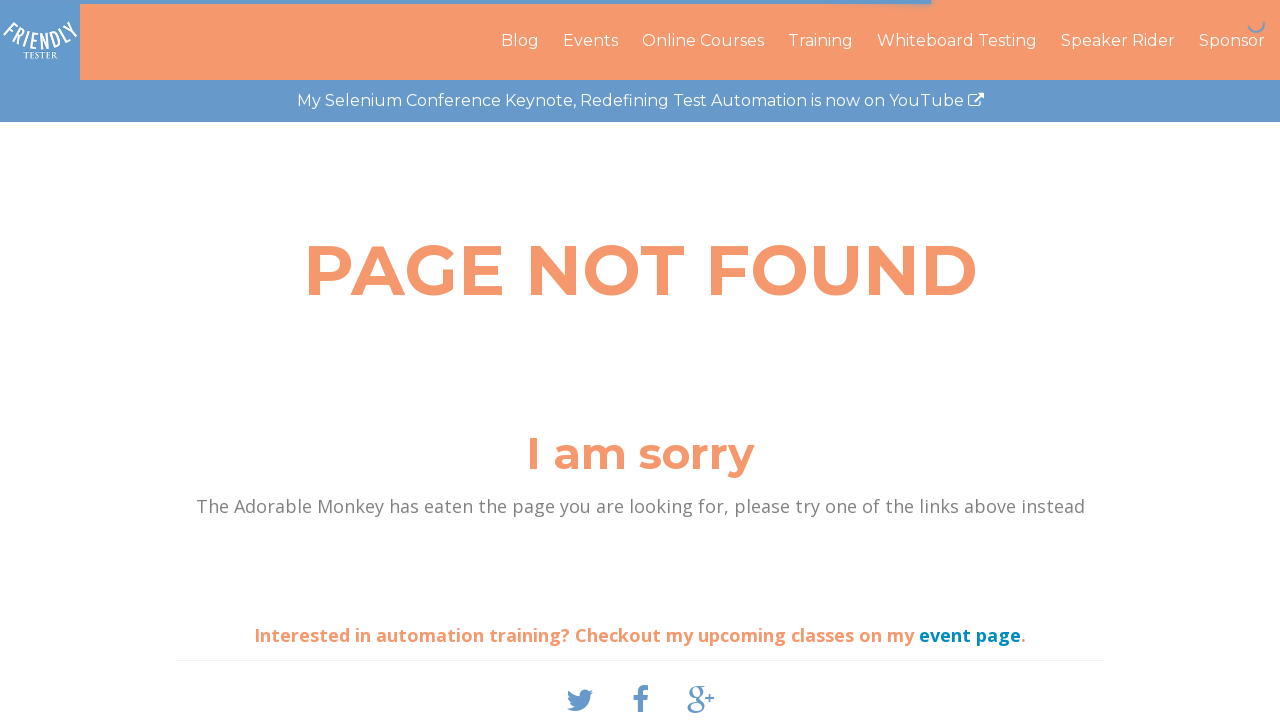

Refreshed the current page
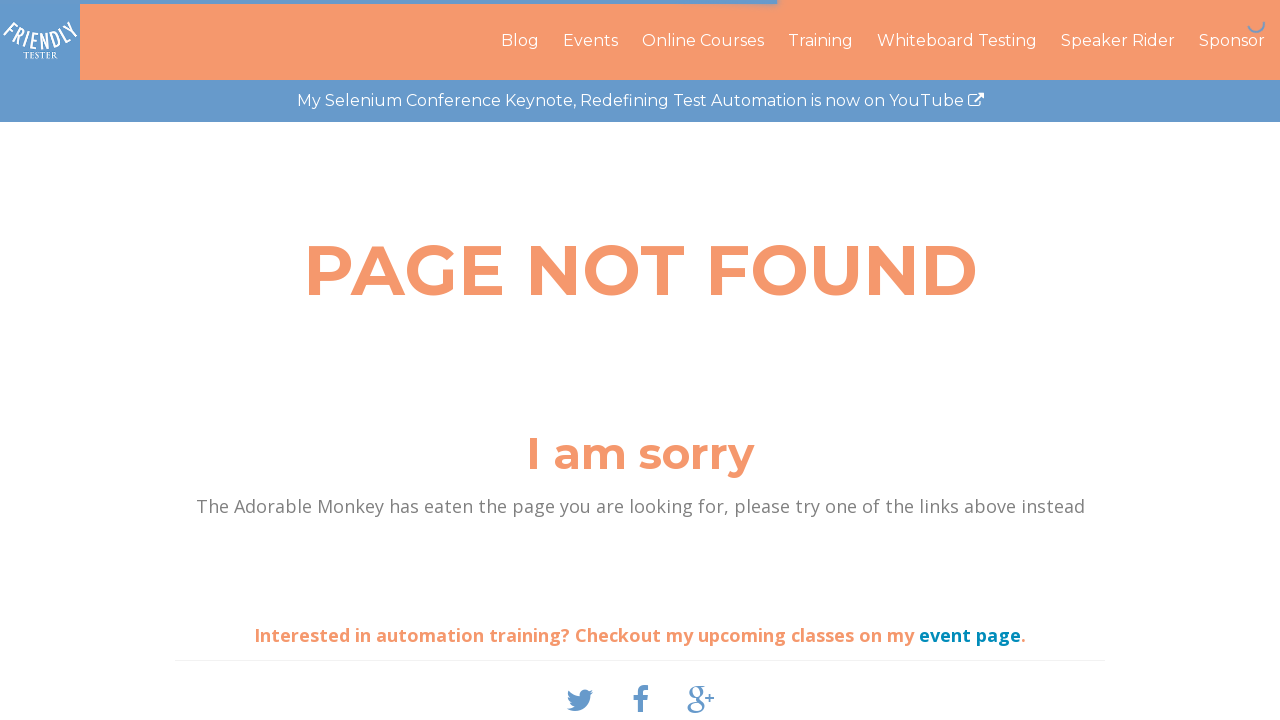

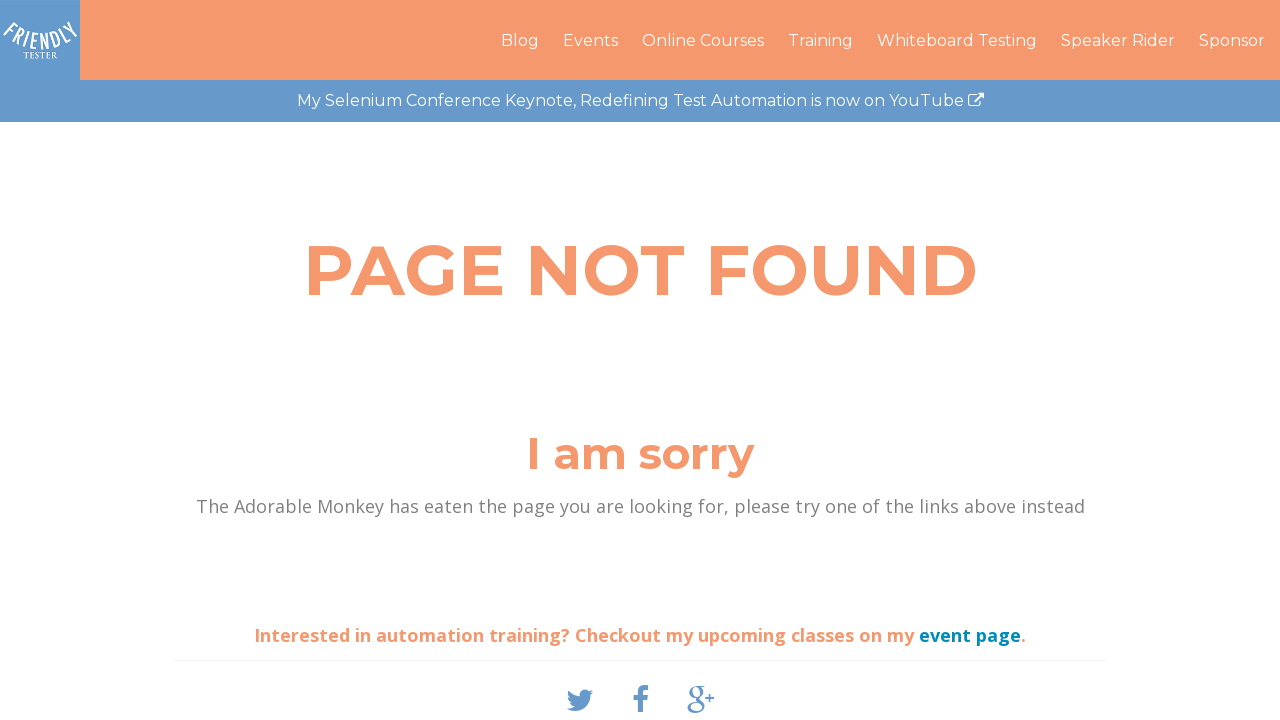